Tests navigation by clicking on A/B Testing link, verifying the title, then navigating back to home page and verifying the title again

Starting URL: https://practice.cydeo.com

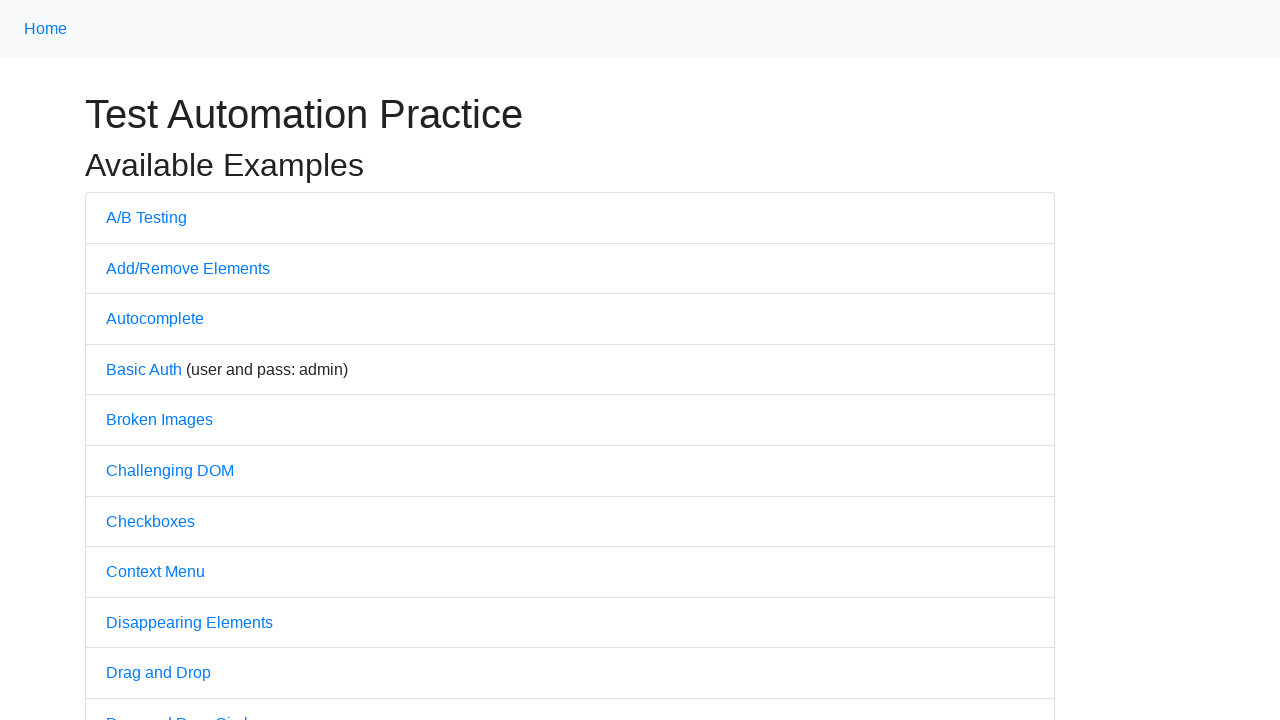

Clicked on A/B Testing link at (146, 217) on text=A/B Testing
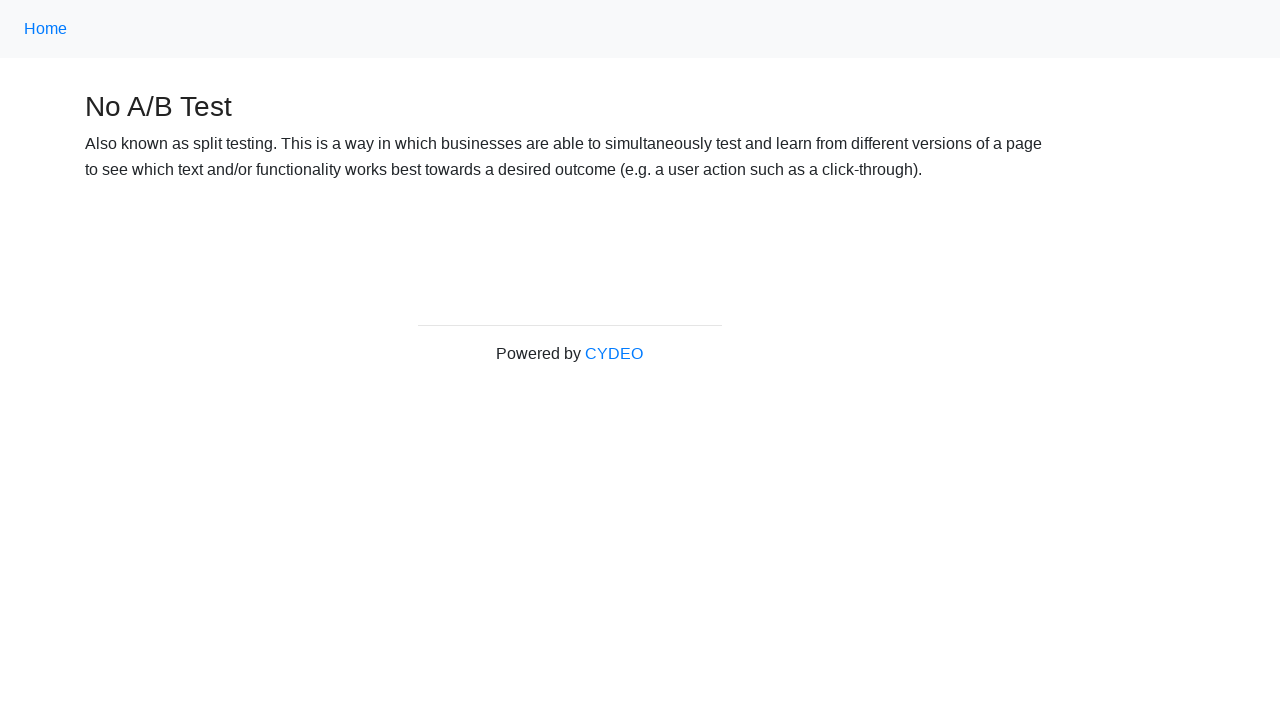

A/B Testing page loaded and network idle
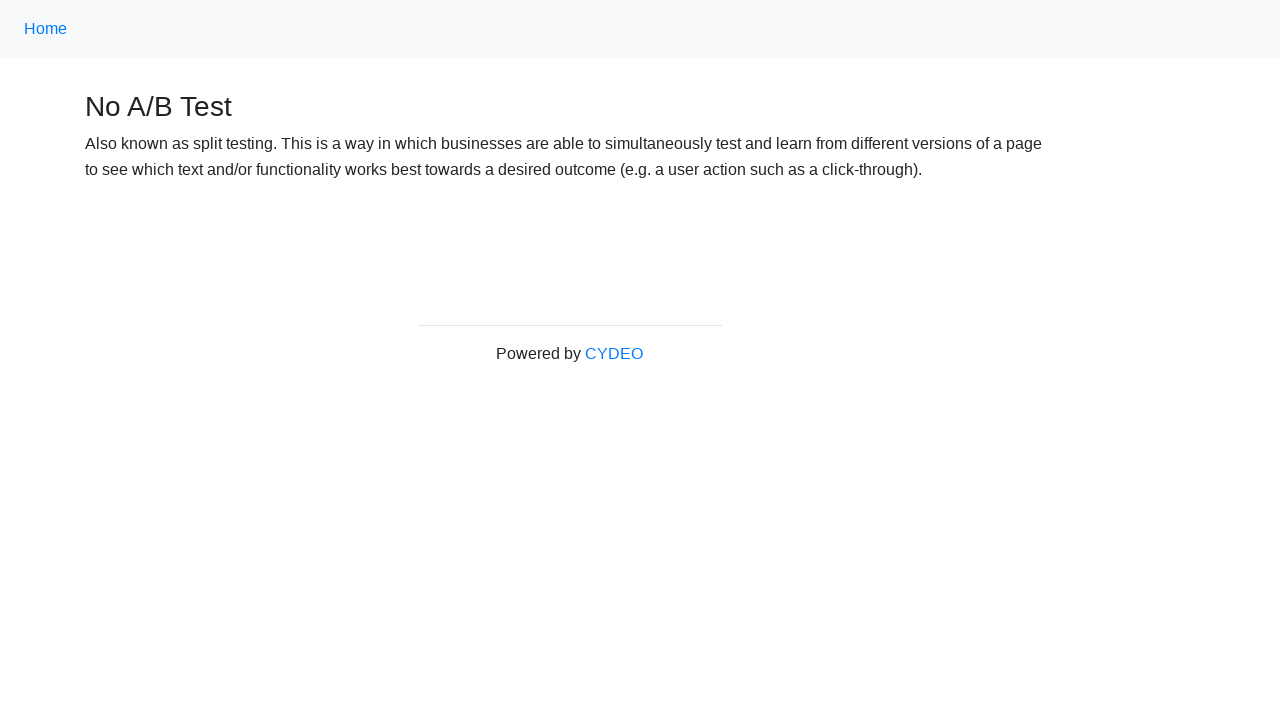

Navigated back to home page
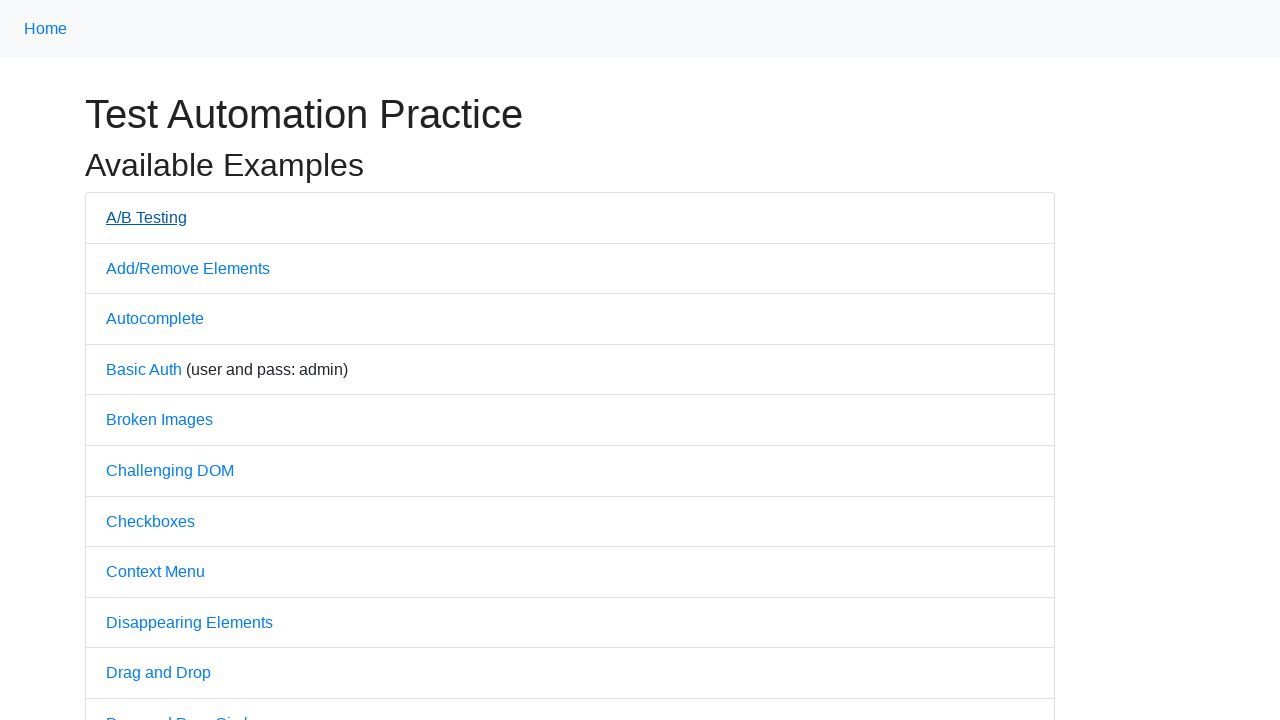

Practice home page loaded and network idle
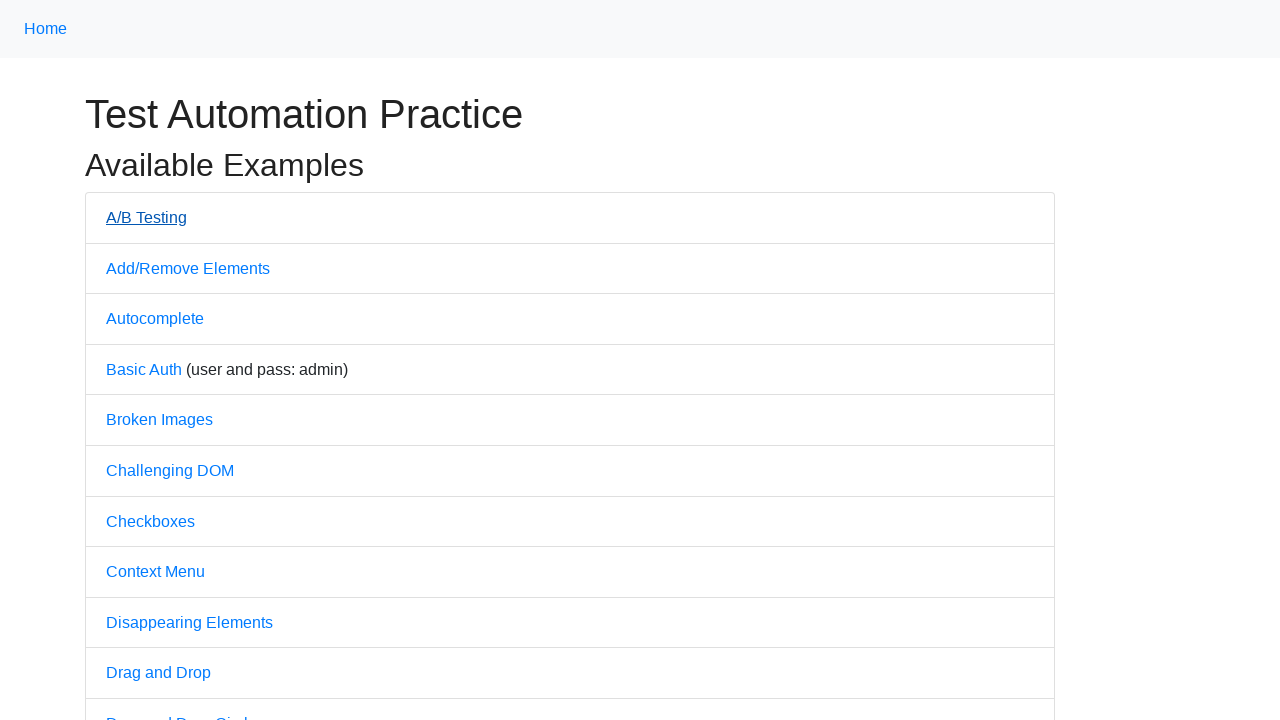

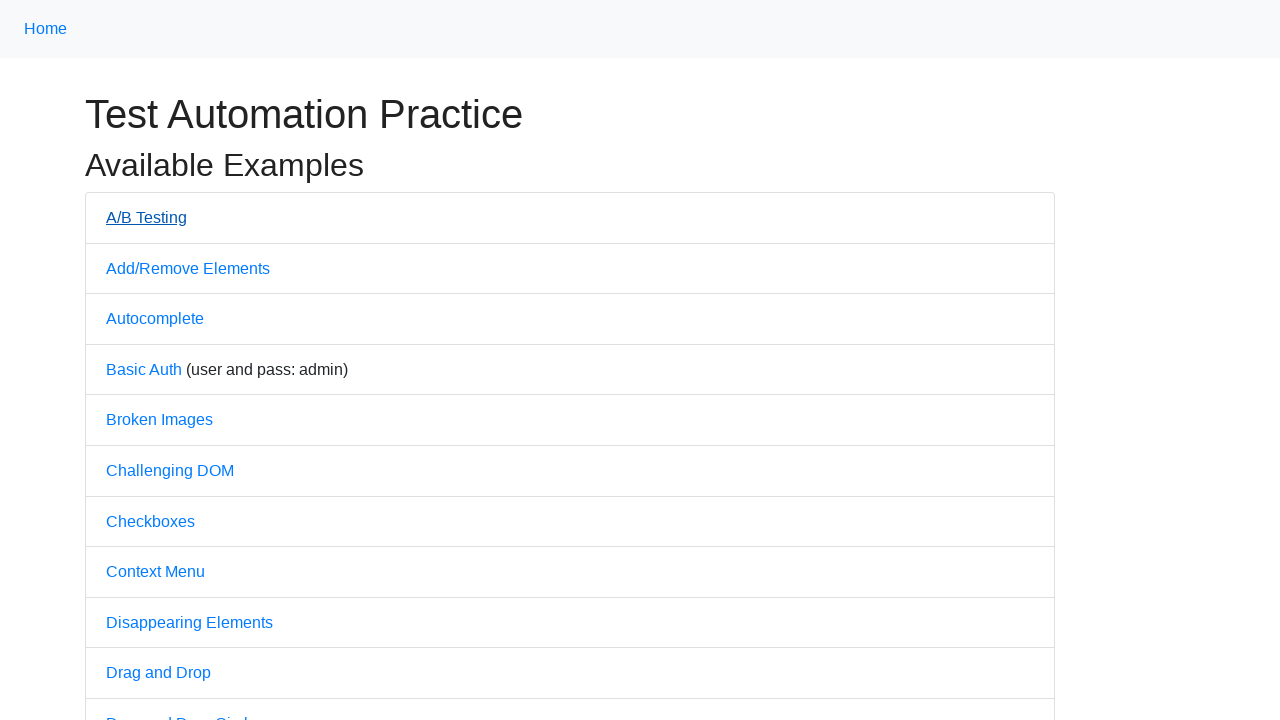